Navigates to the broken images page and verifies that images are present on the page

Starting URL: https://the-internet.herokuapp.com/

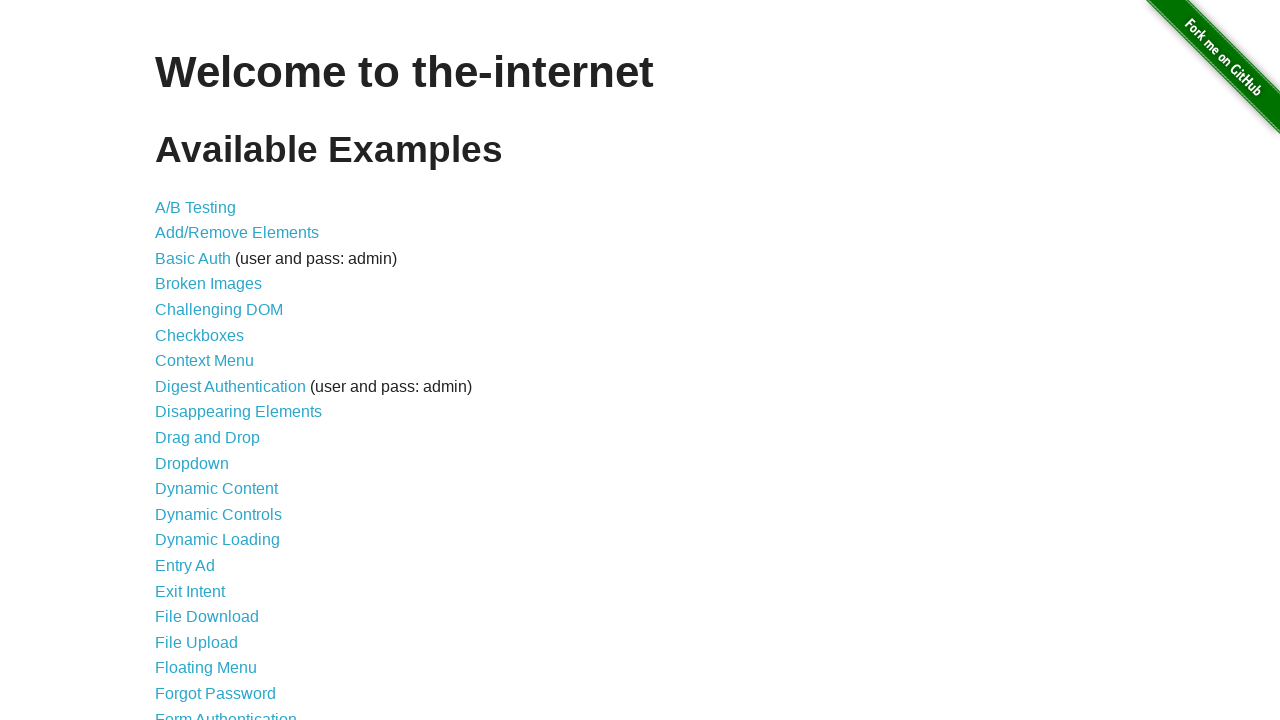

Clicked on the broken images link at (208, 284) on a[href='/broken_images']
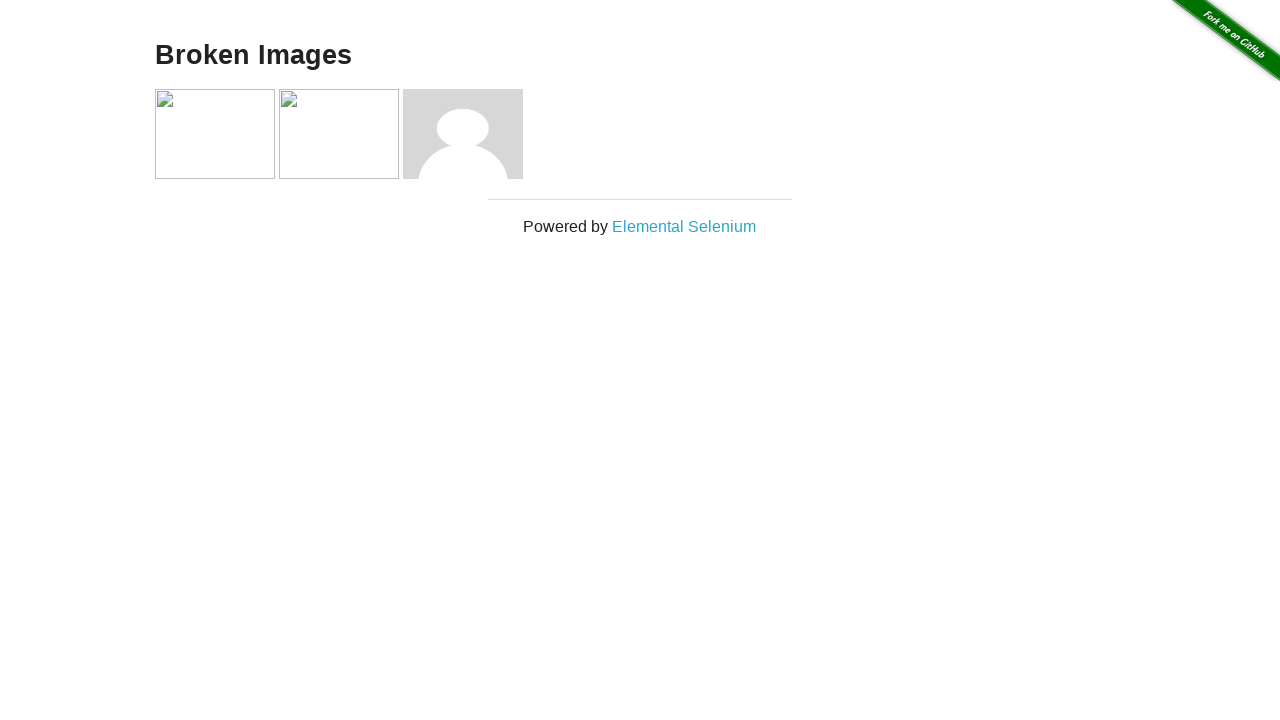

Broken images page loaded - h3 heading detected
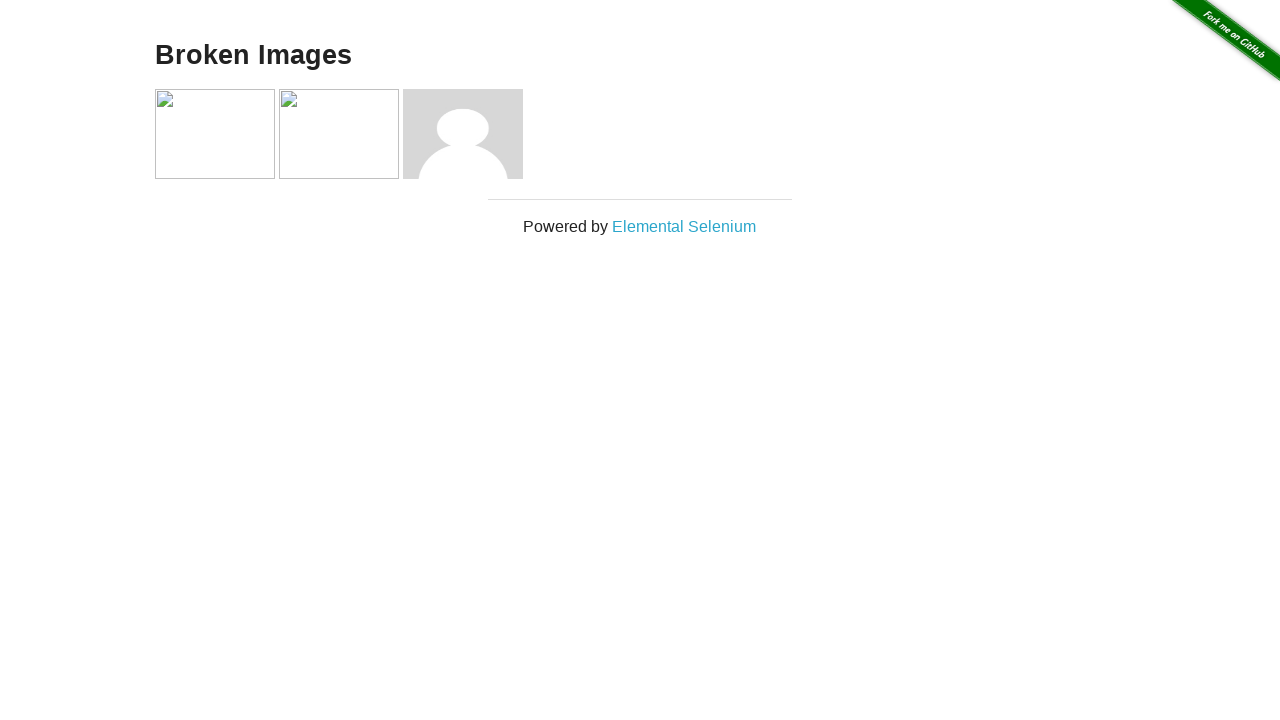

Images are present on the broken images page
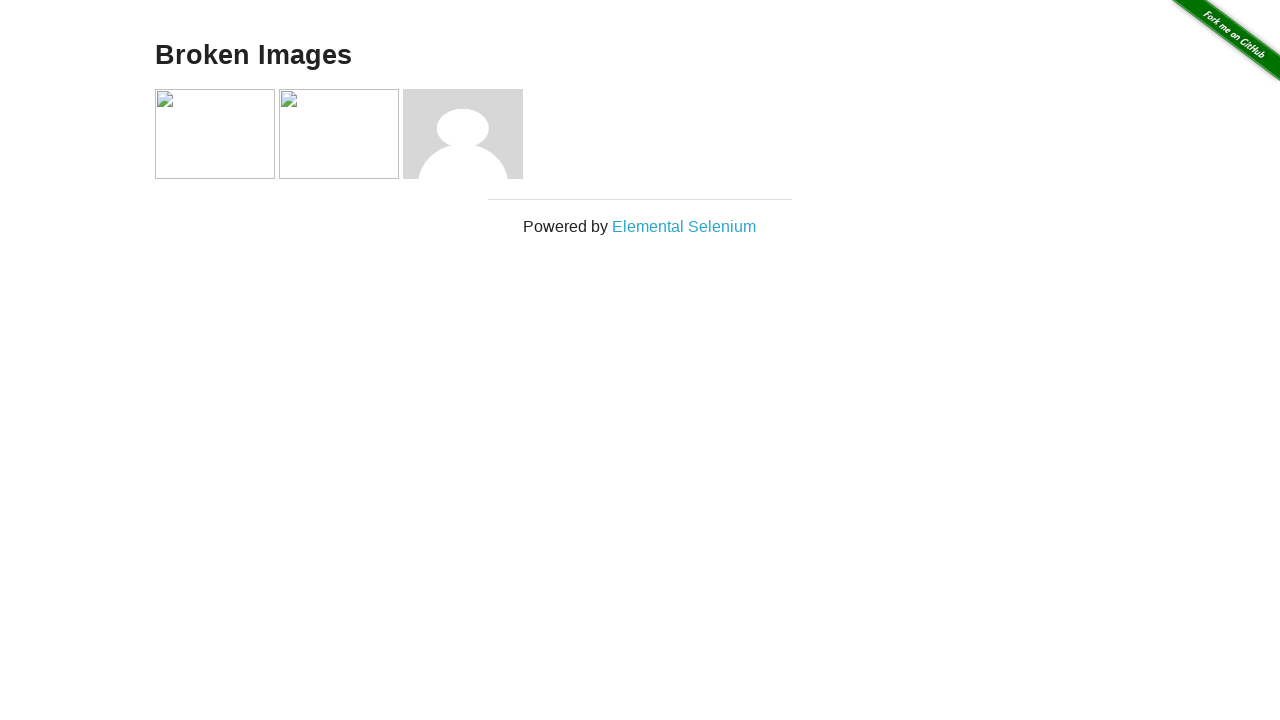

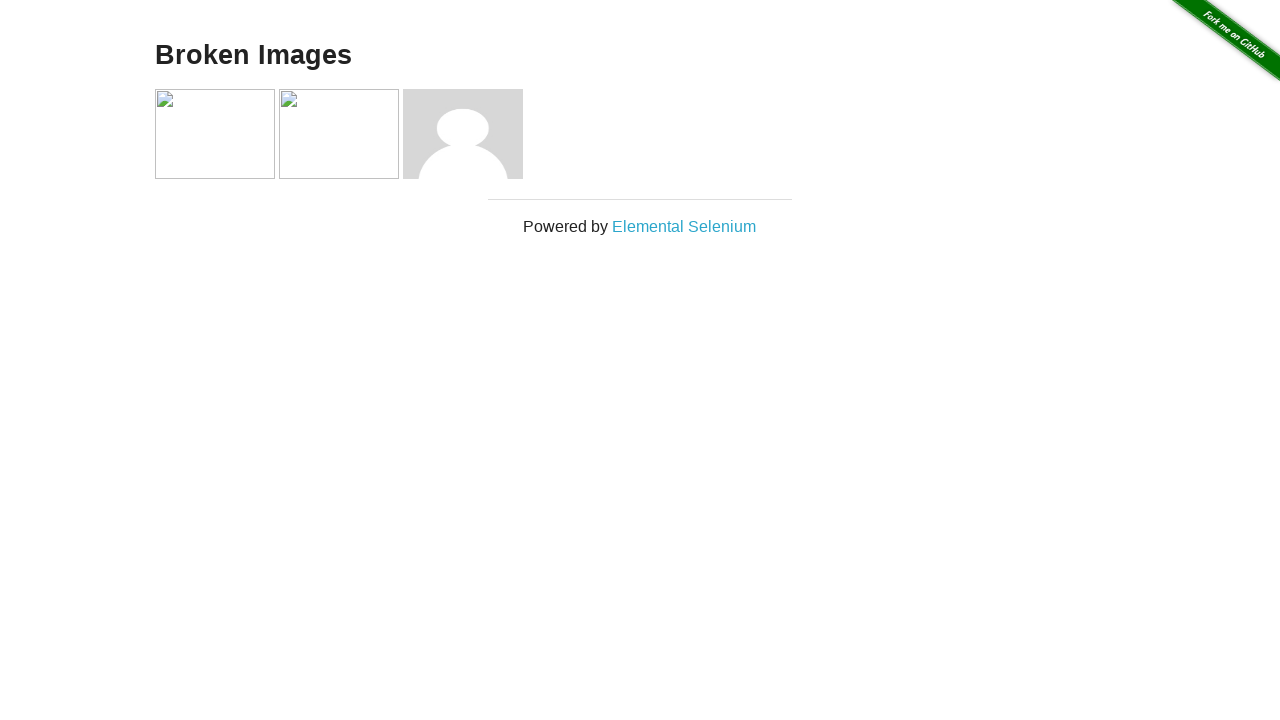